Navigates to a practice automation page and interacts with a web table by iterating through its rows and columns to verify table data is accessible

Starting URL: https://rahulshettyacademy.com/AutomationPractice/

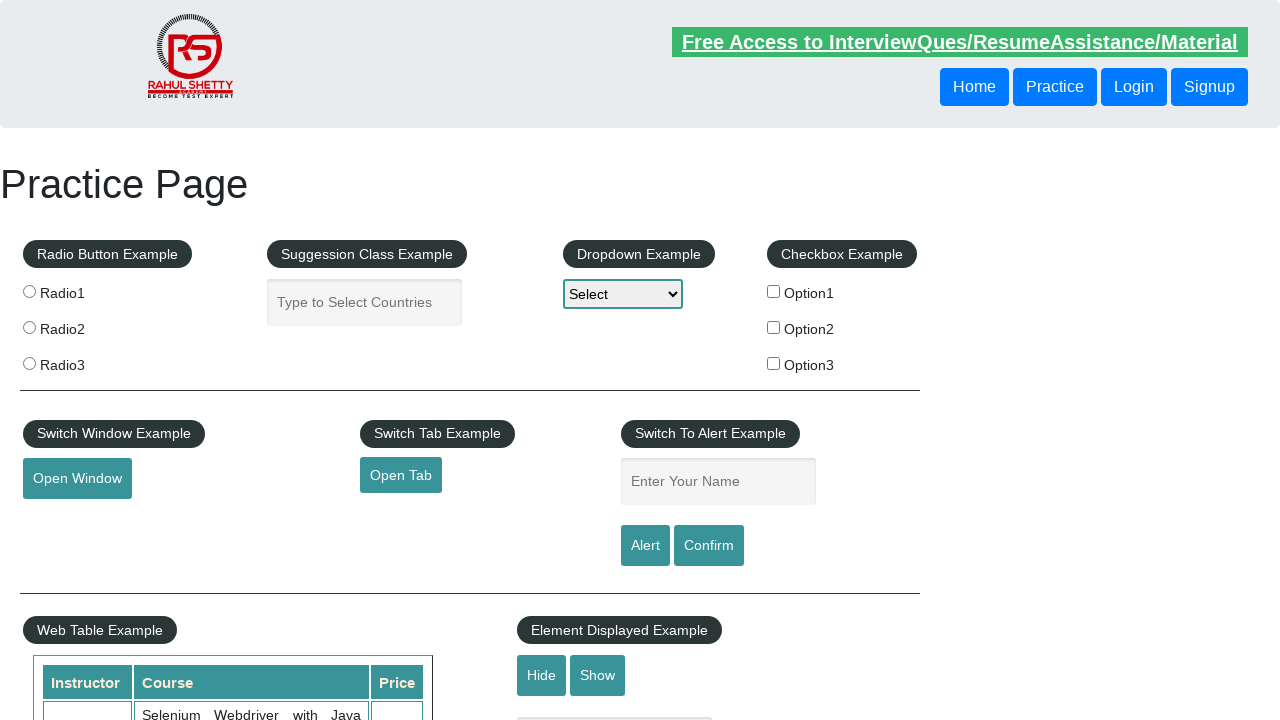

Waited for web table to load on practice automation page
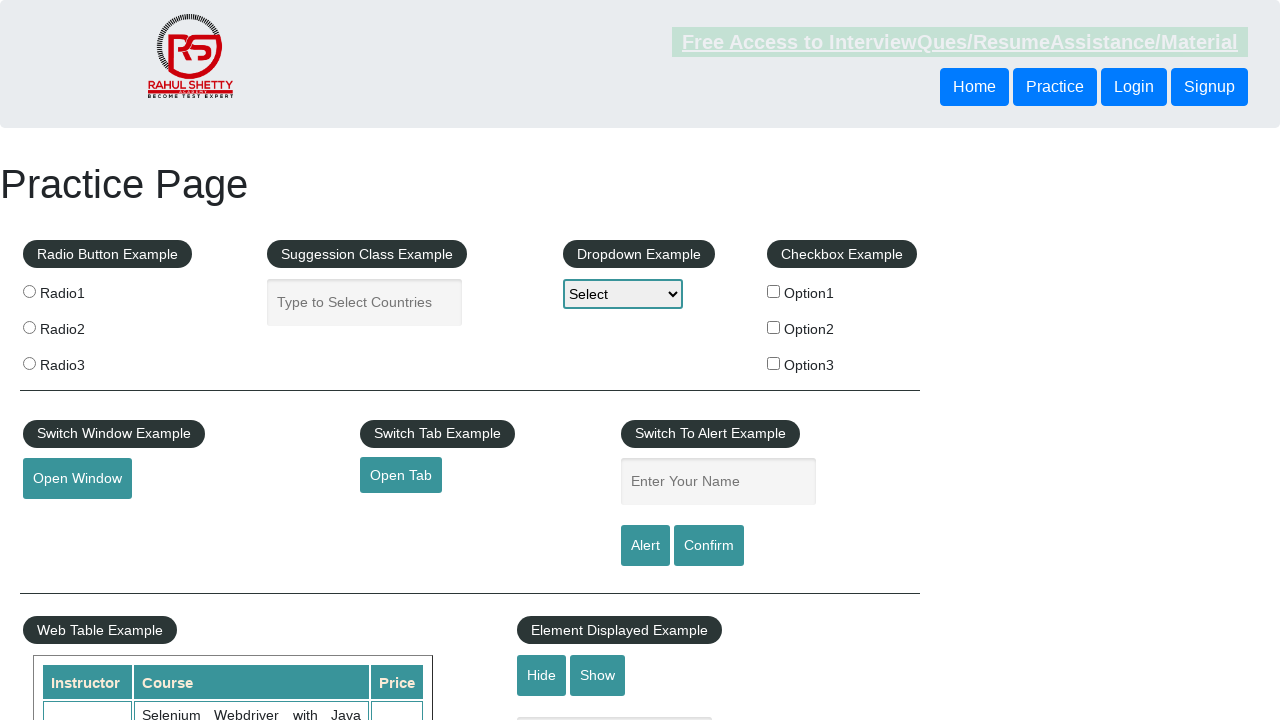

Iterated through table rows and found 10 rows with data
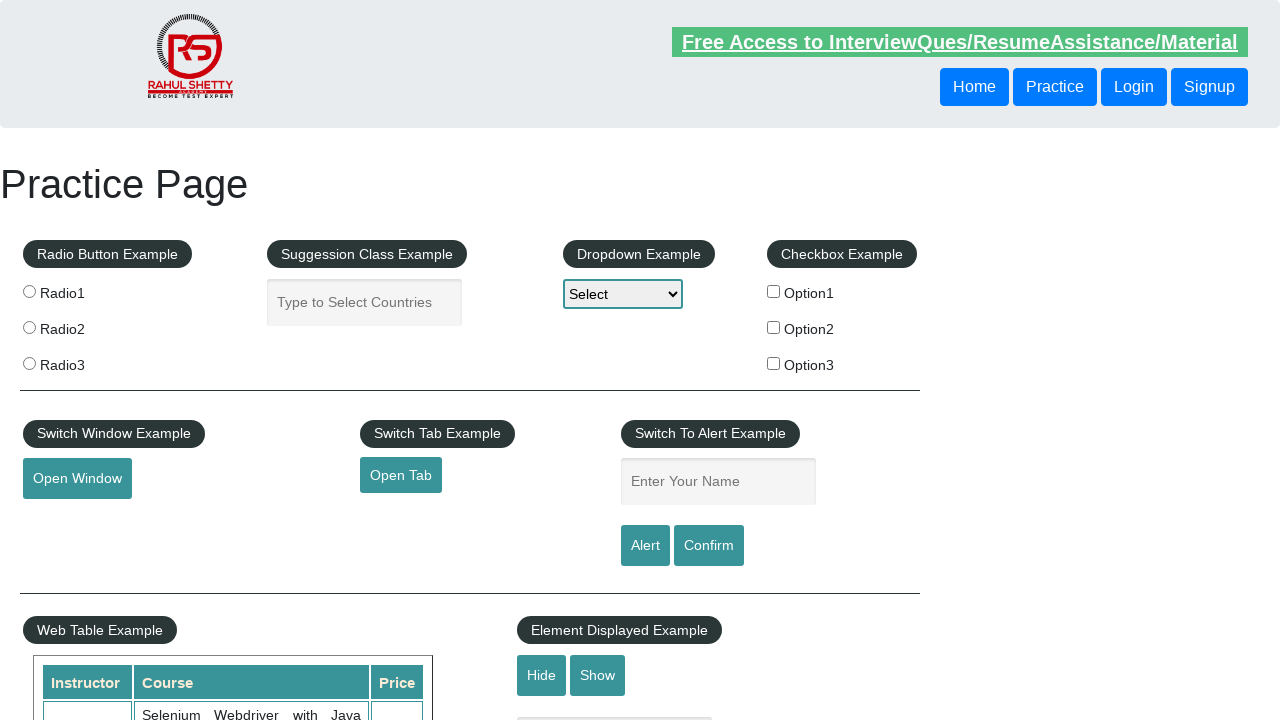

Iterated through table columns in row 2 and found 3 columns with data
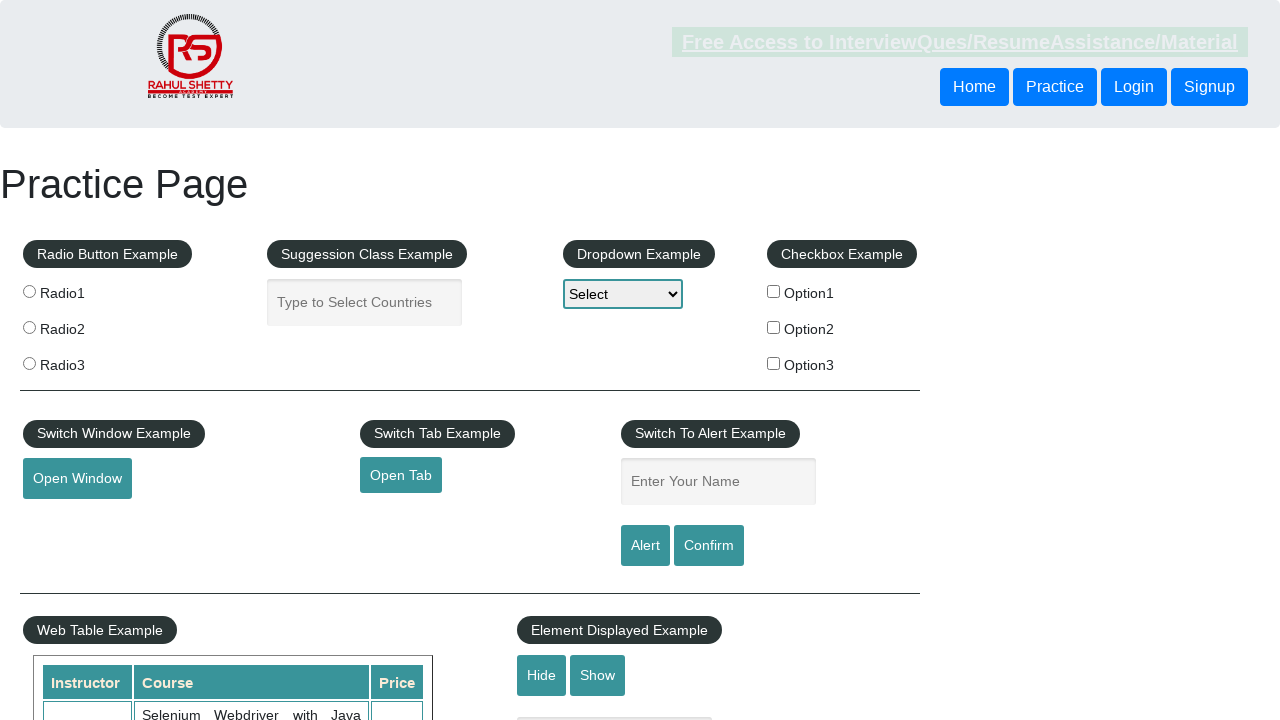

Verified all 10 rows × 3 columns in web table are accessible
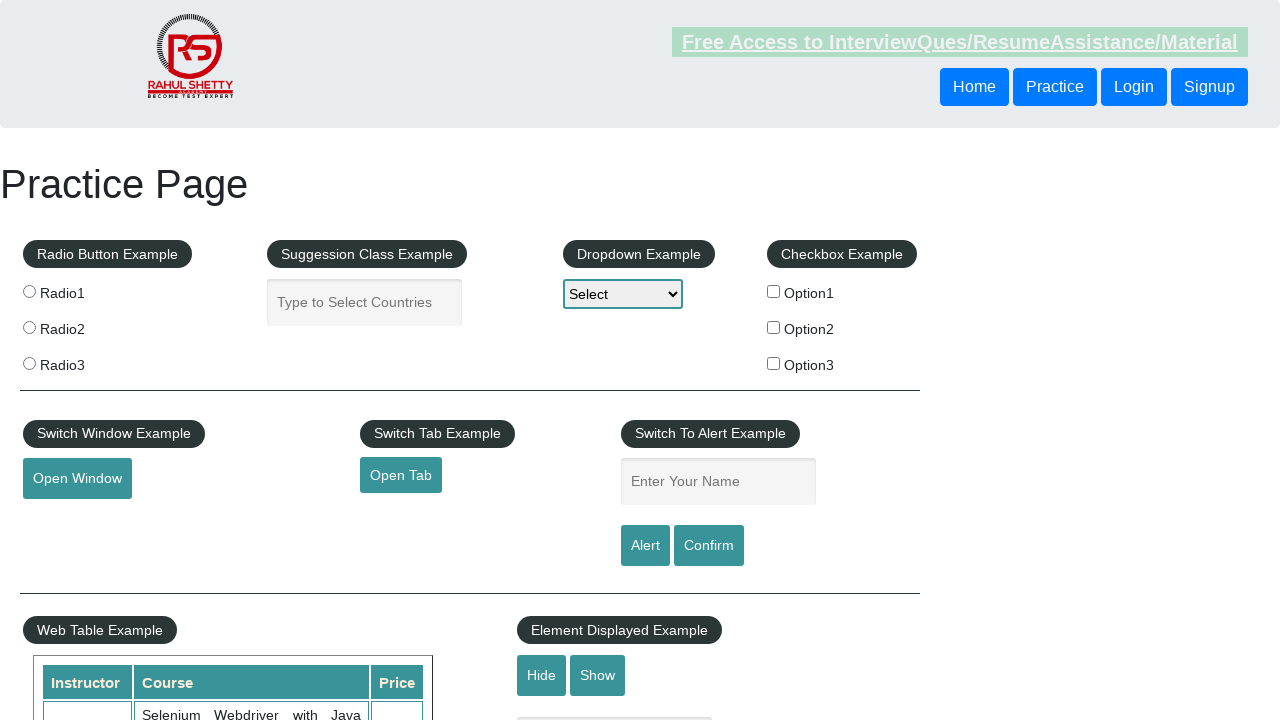

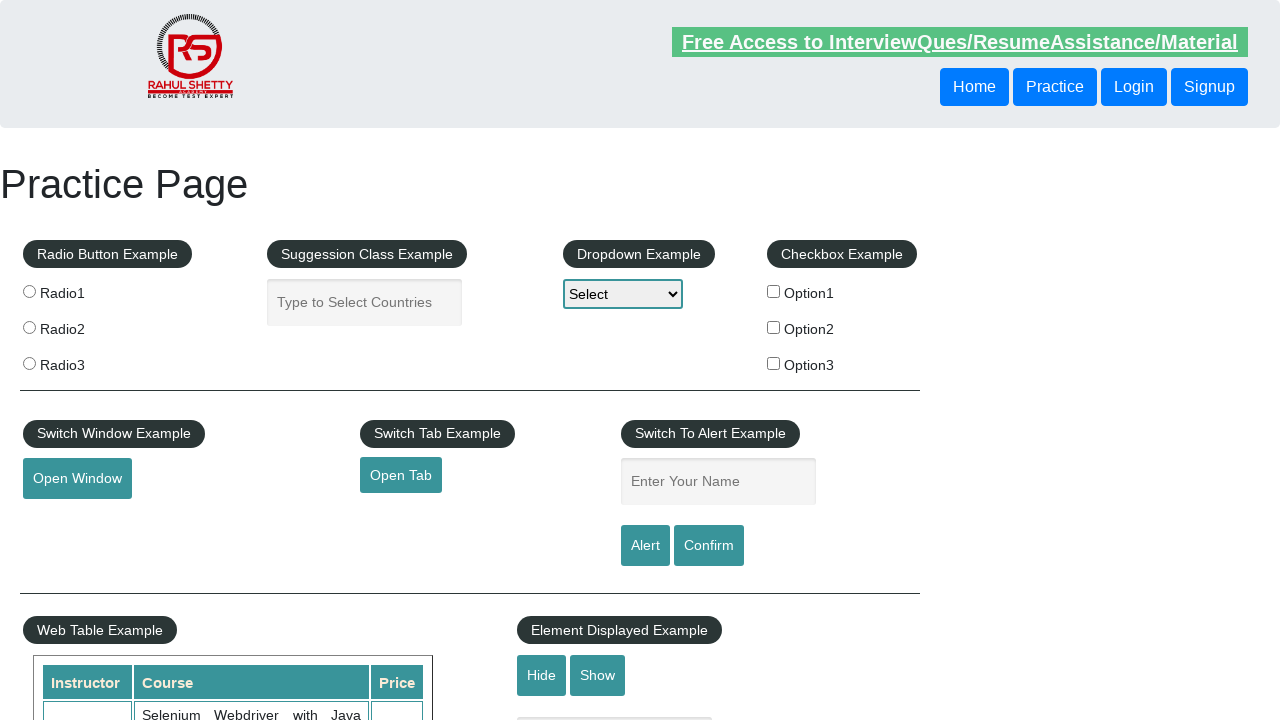